Tests drag and drop by offset functionality, dragging an element by specific x/y coordinates

Starting URL: https://jqueryui.com/droppable/

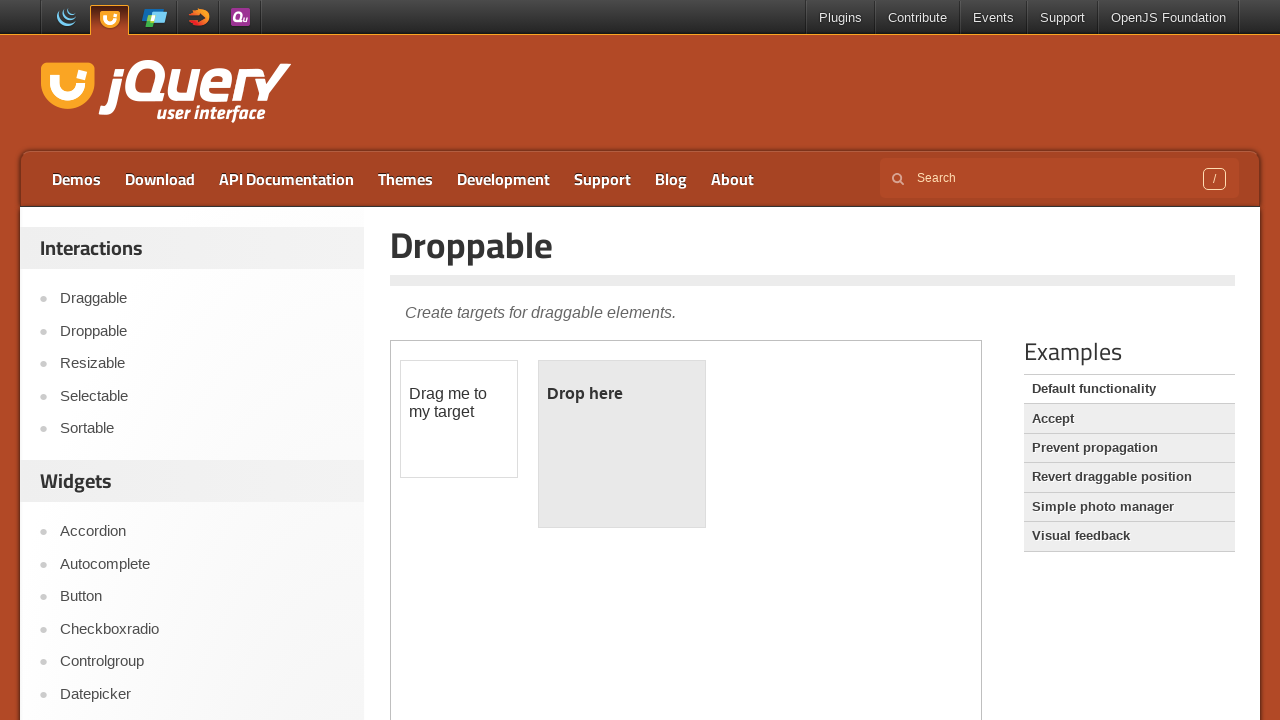

Located iframe containing draggable elements
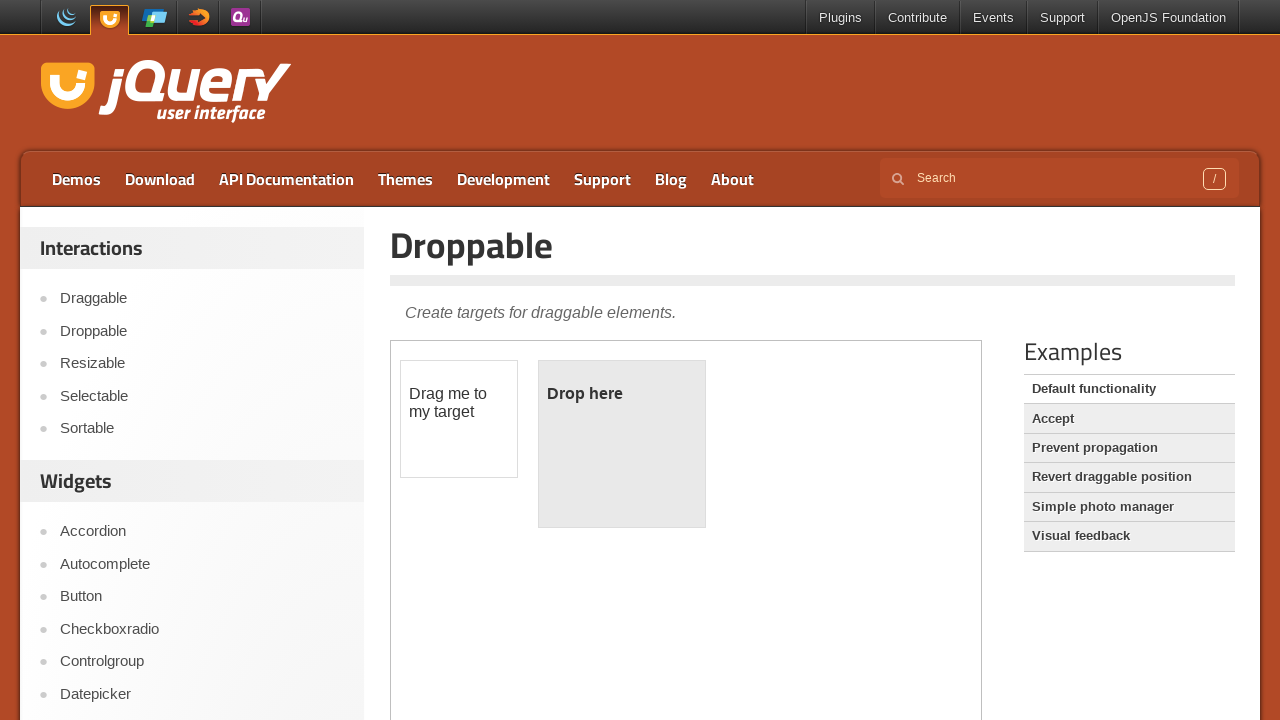

Located draggable element within iframe
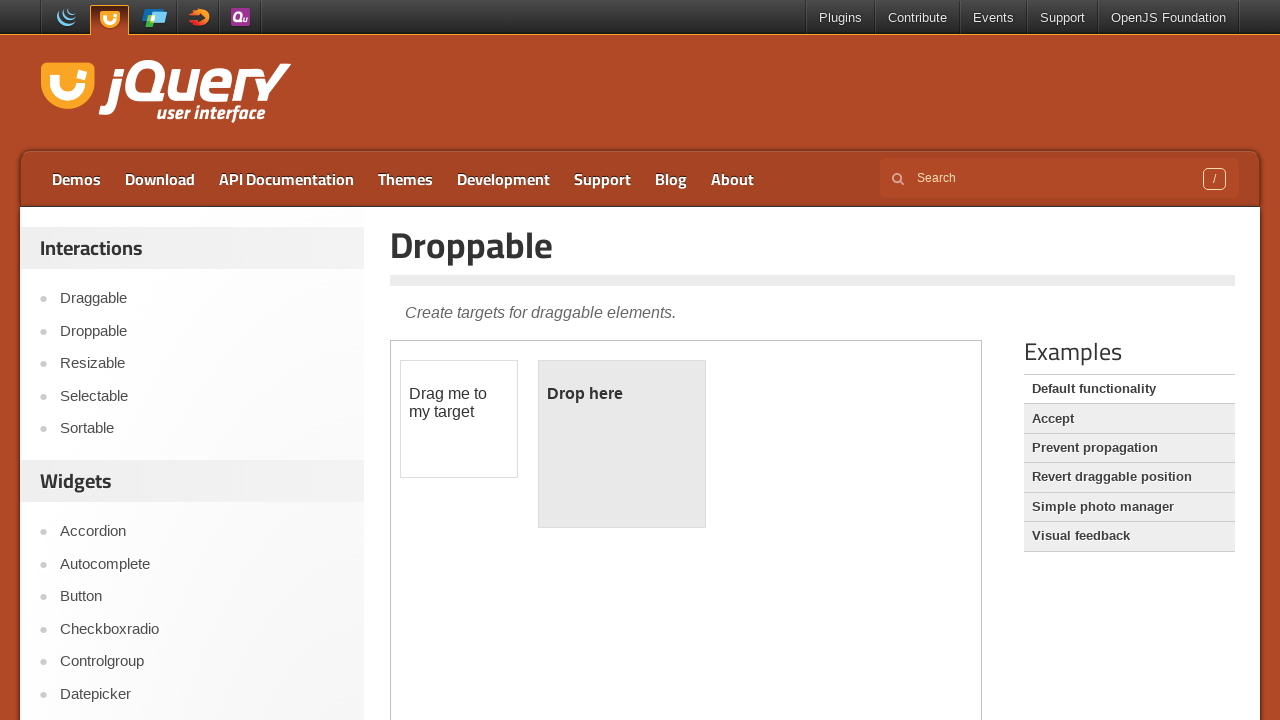

Retrieved bounding box coordinates of draggable element
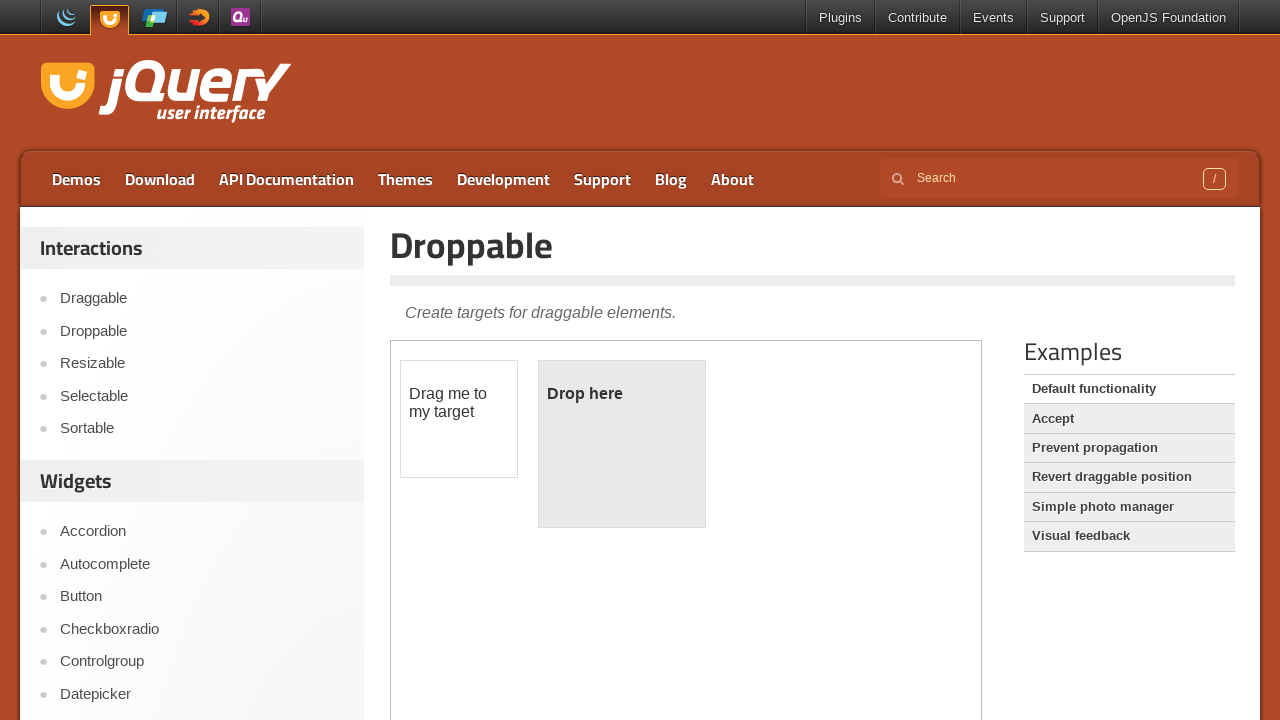

Moved mouse to center of draggable element at (459, 419)
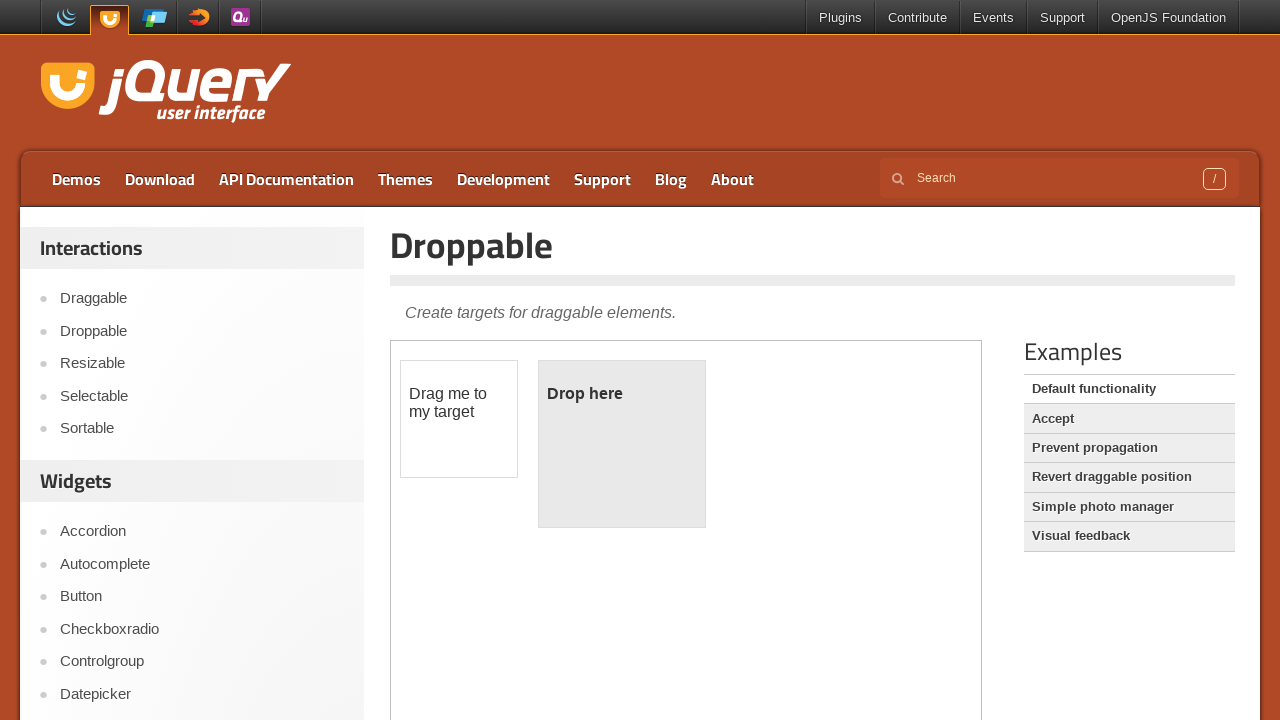

Pressed down mouse button on draggable element at (459, 419)
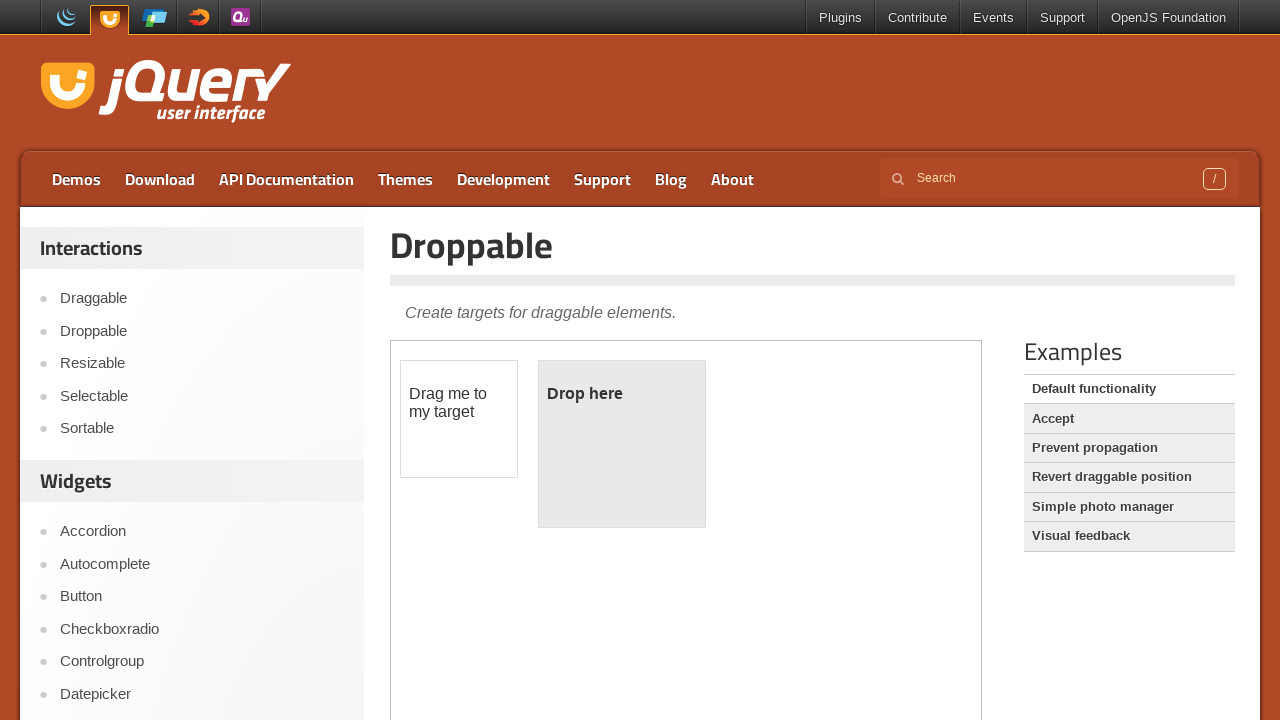

Dragged element 434px right and 253px down at (834, 613)
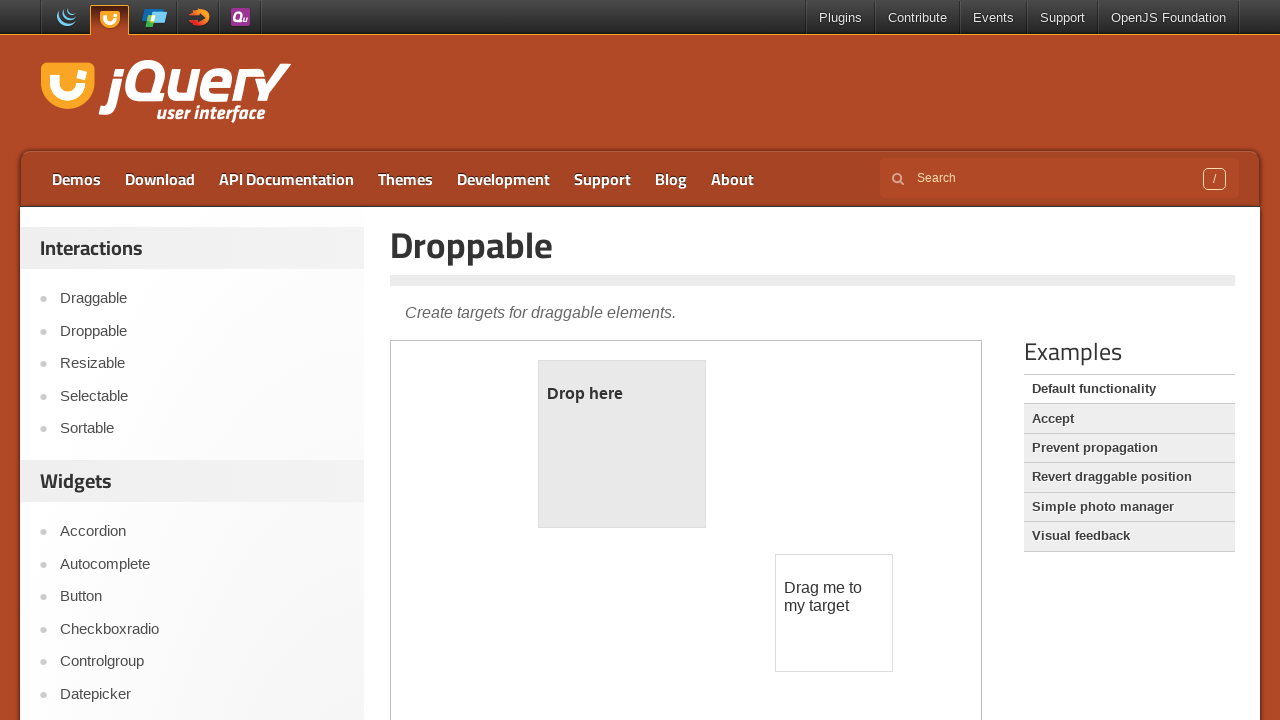

Released mouse button to complete drag and drop at (834, 613)
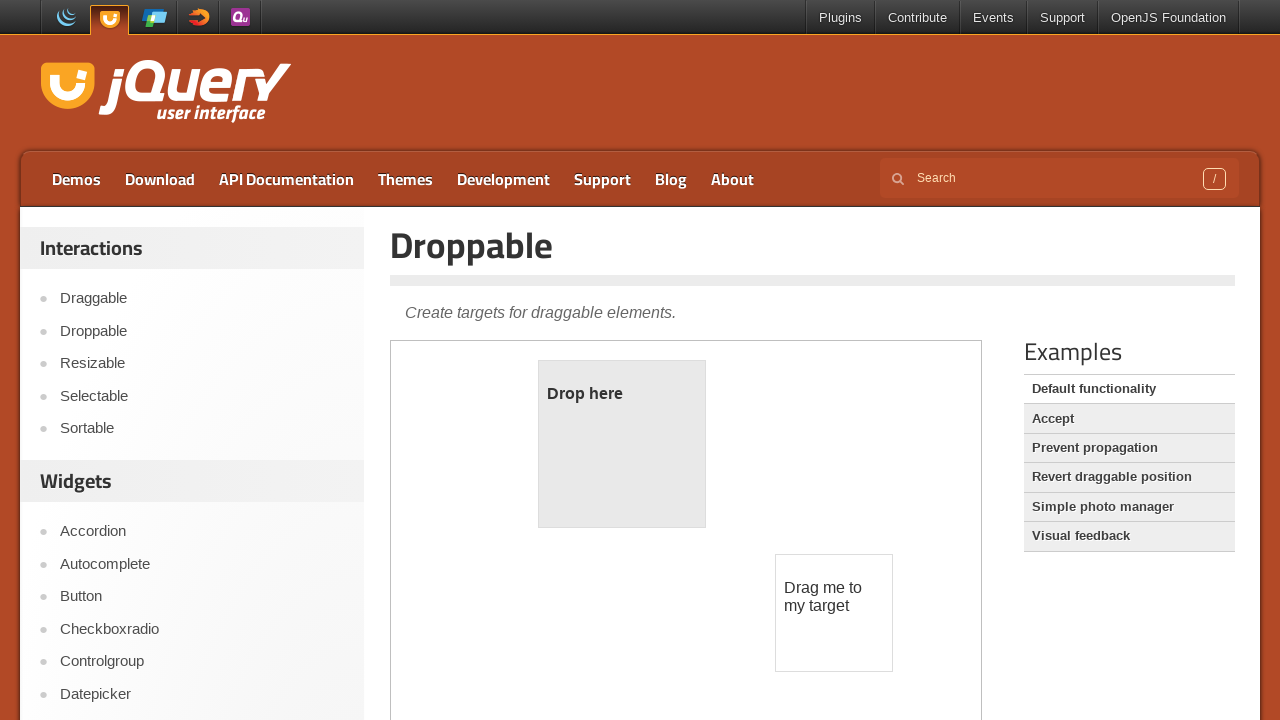

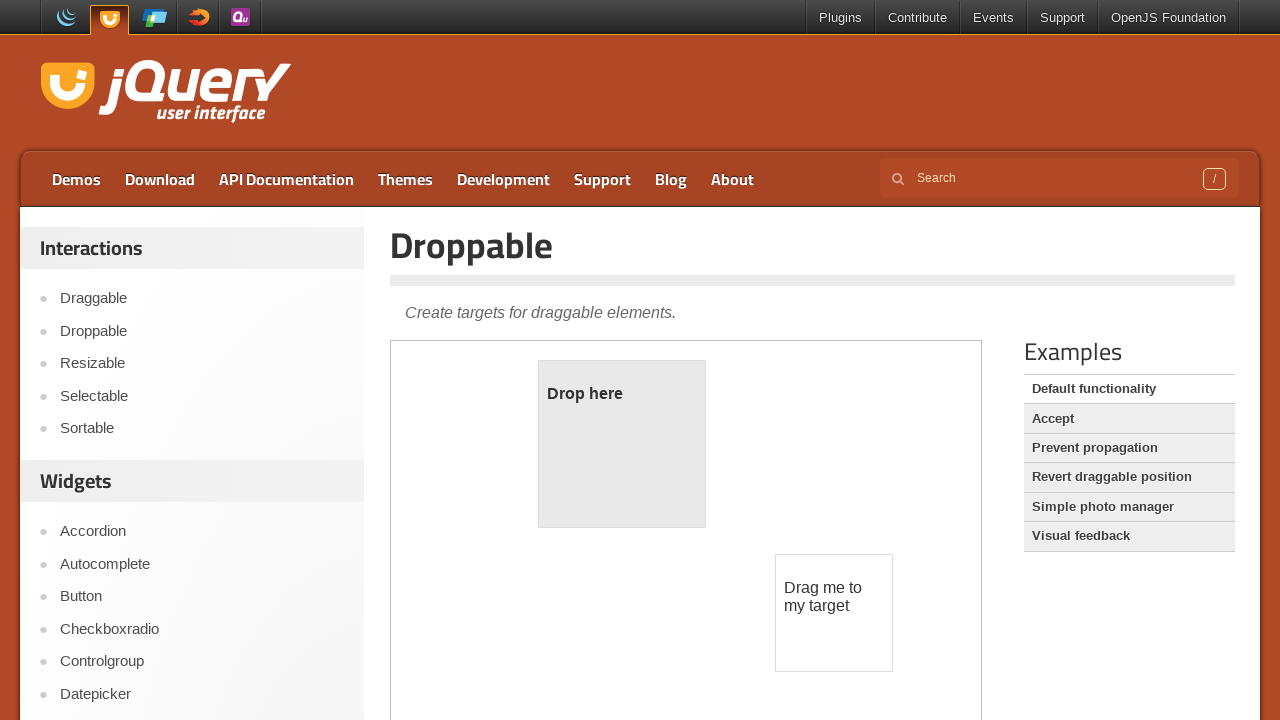